Tests drag and drop functionality by dragging an element and dropping it onto a target area, then verifies the drop content and reads a tooltip attribute from another element.

Starting URL: https://www.leafground.com/drag.xhtml

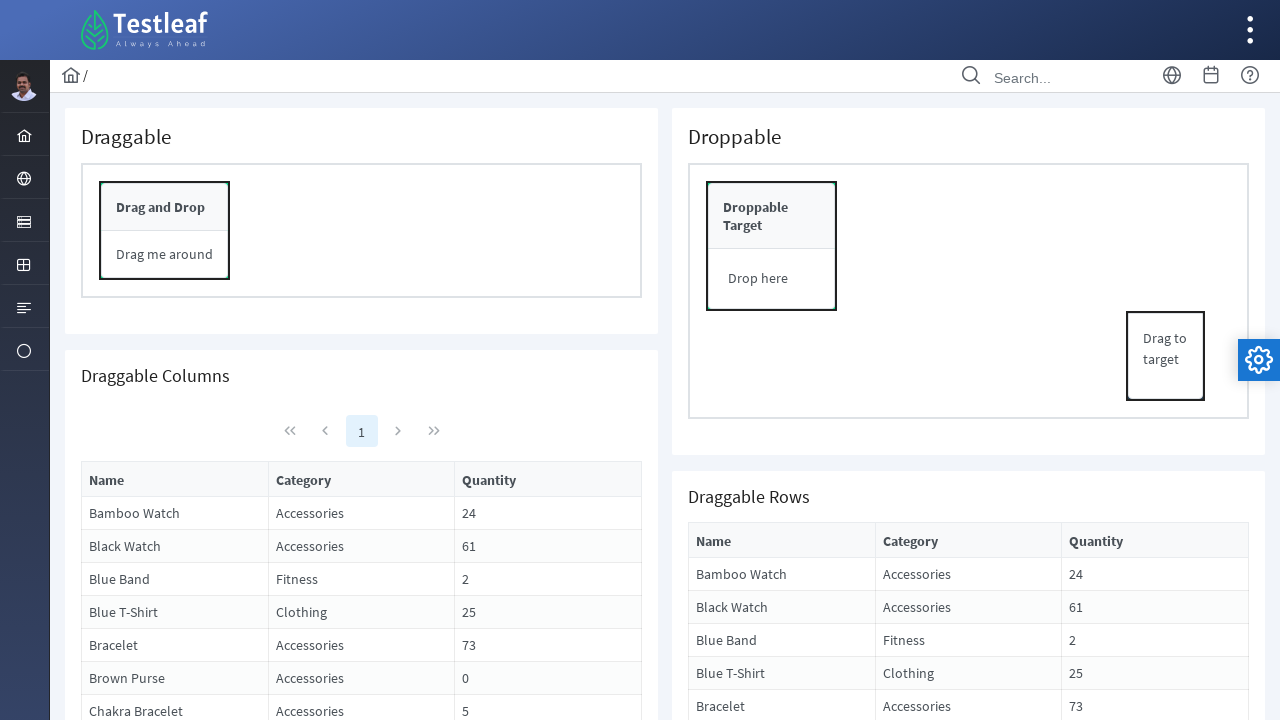

Located drag element with ID form:drag_content
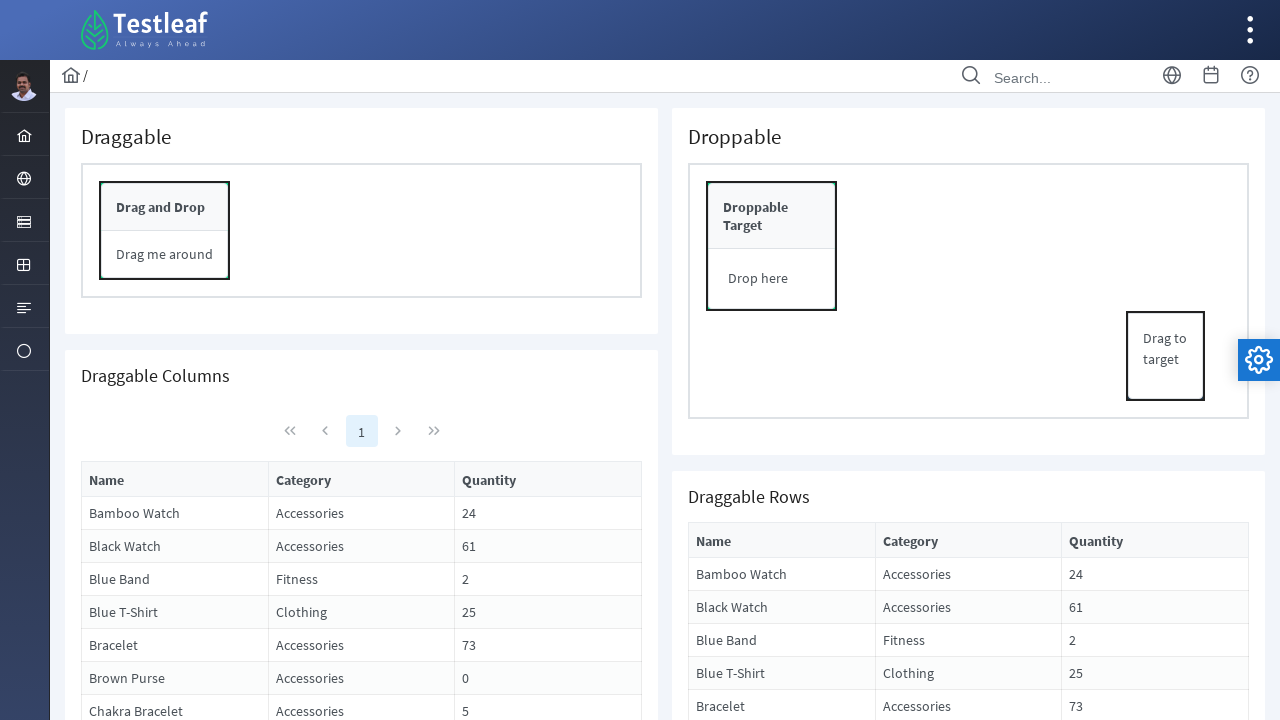

Located drop target element with ID form:drop_content
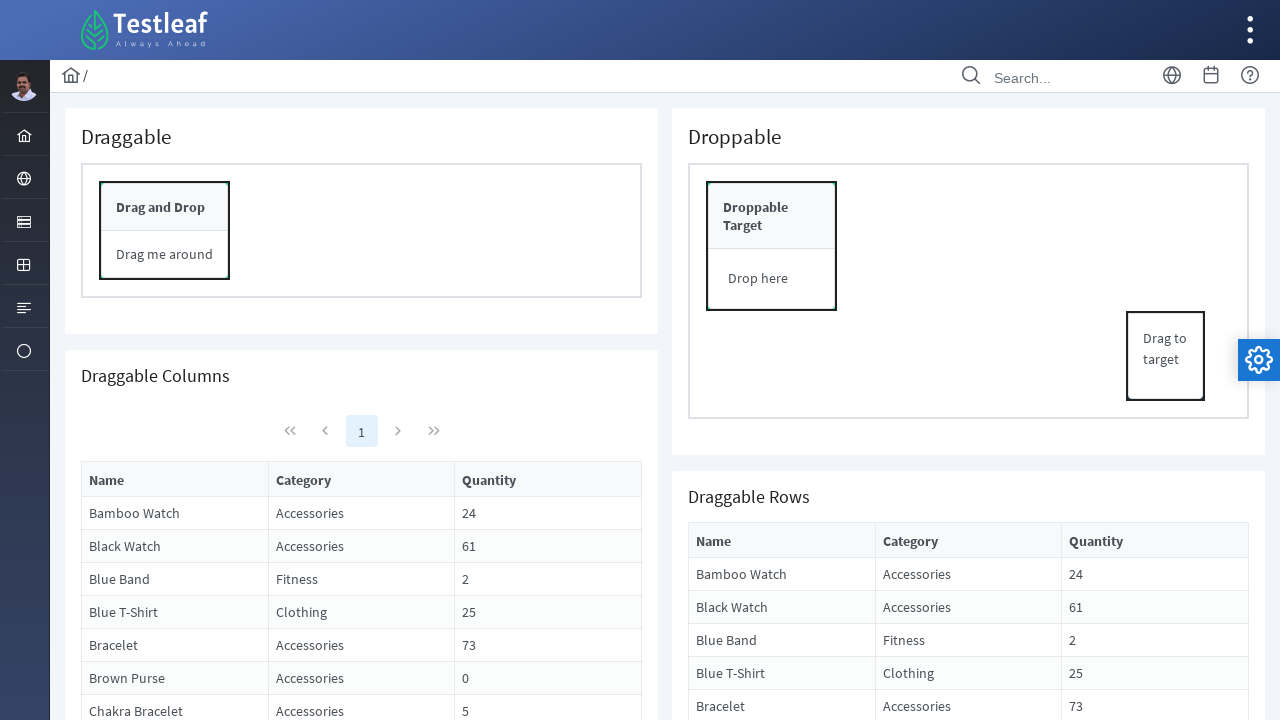

Dragged element from source to drop target area at (772, 279)
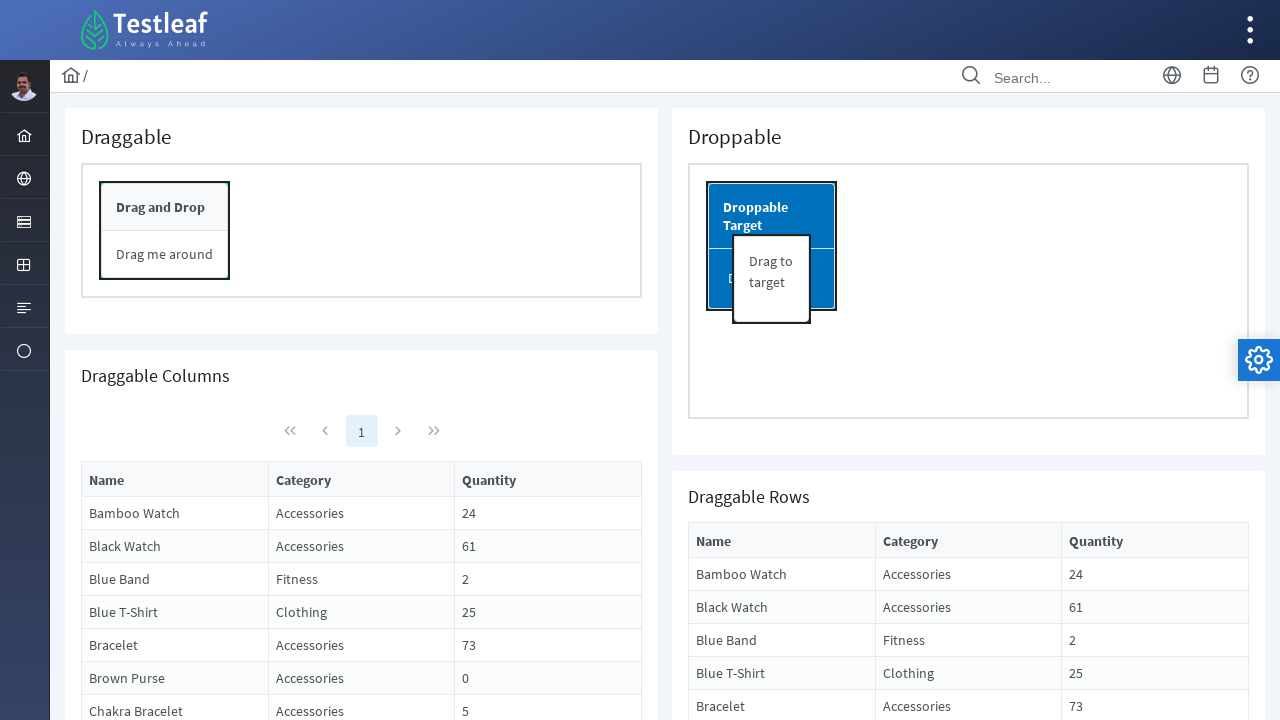

Waited 1000ms for drop operation to complete
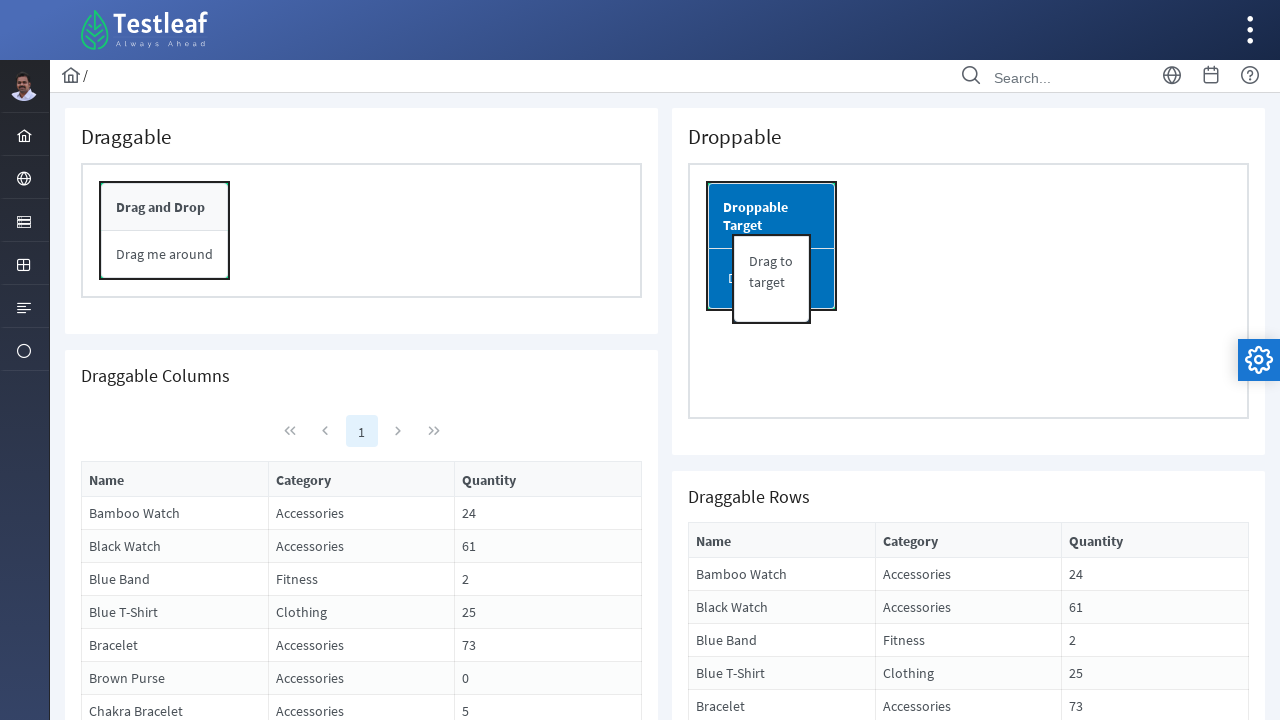

Retrieved text from drop area: '
							        Dropped!'
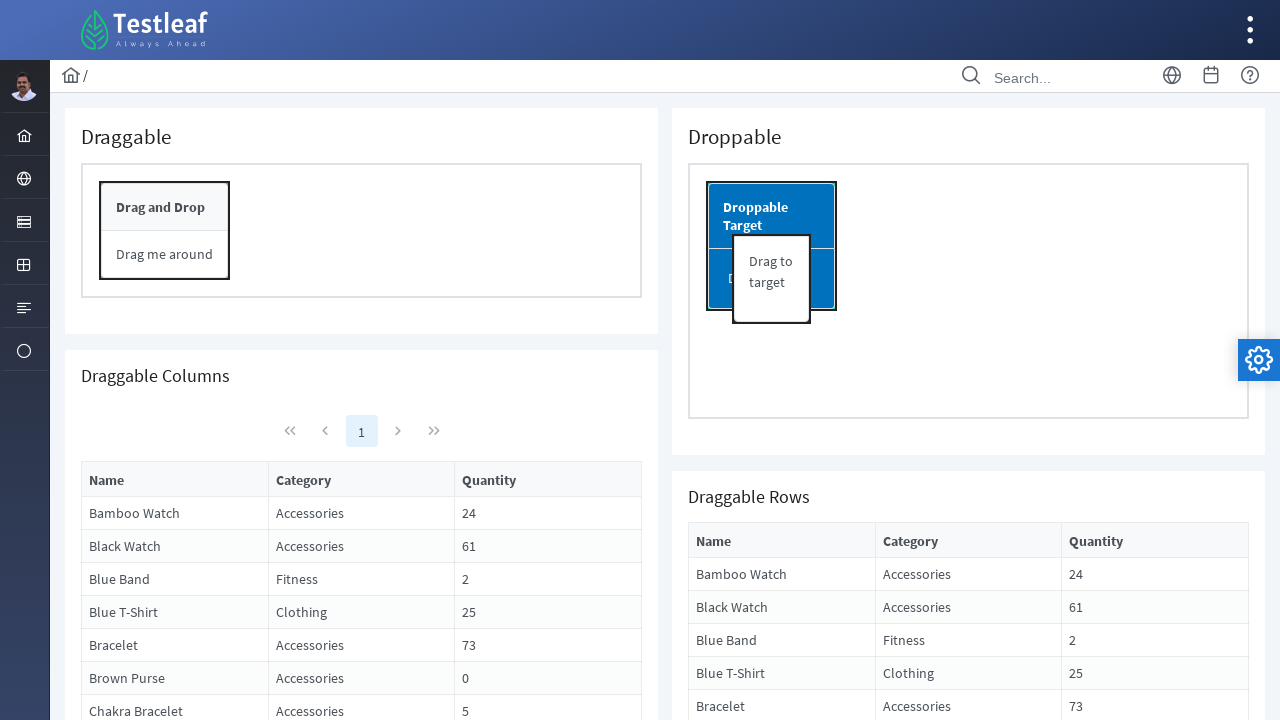

Located tooltip element using xpath
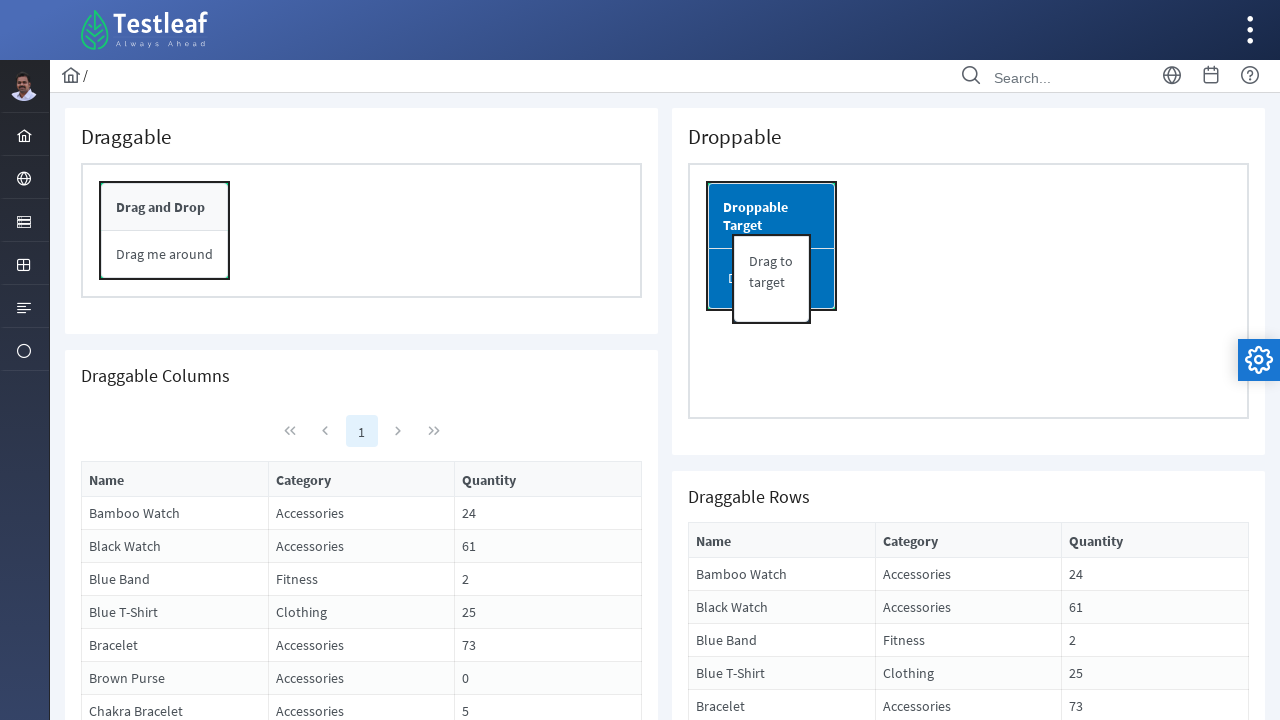

Retrieved tooltip attribute value: 'Notifications'
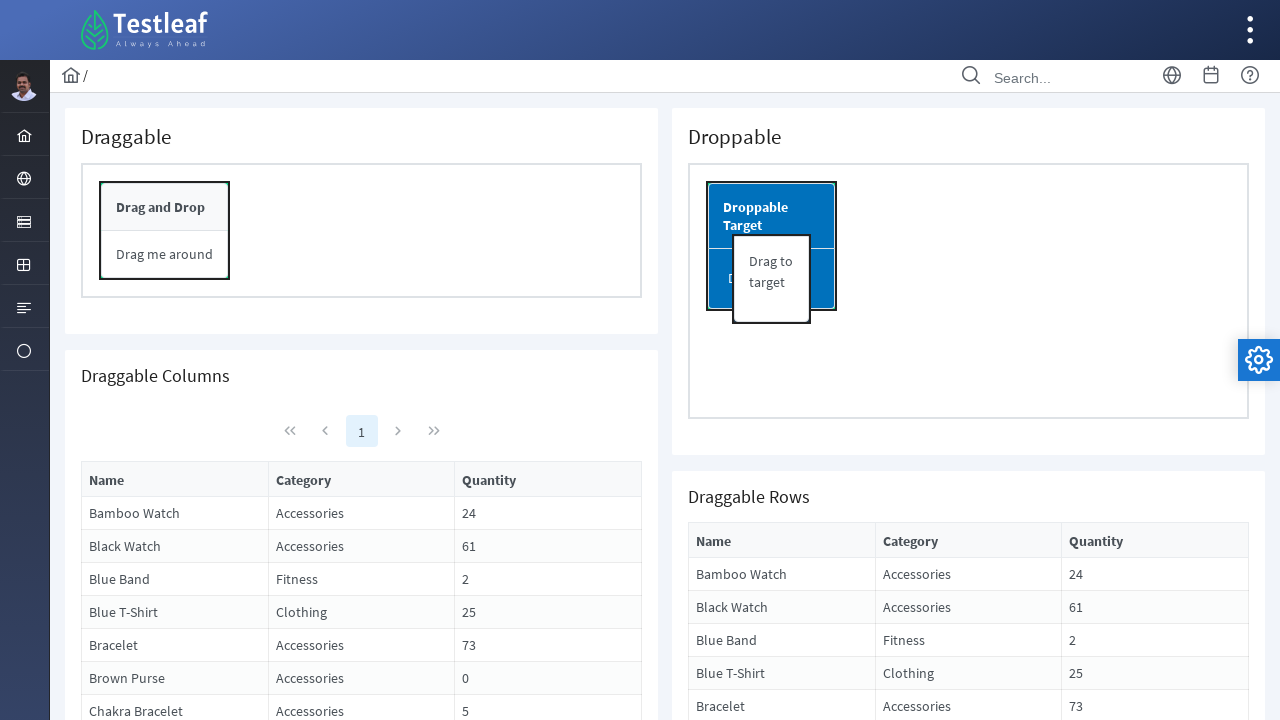

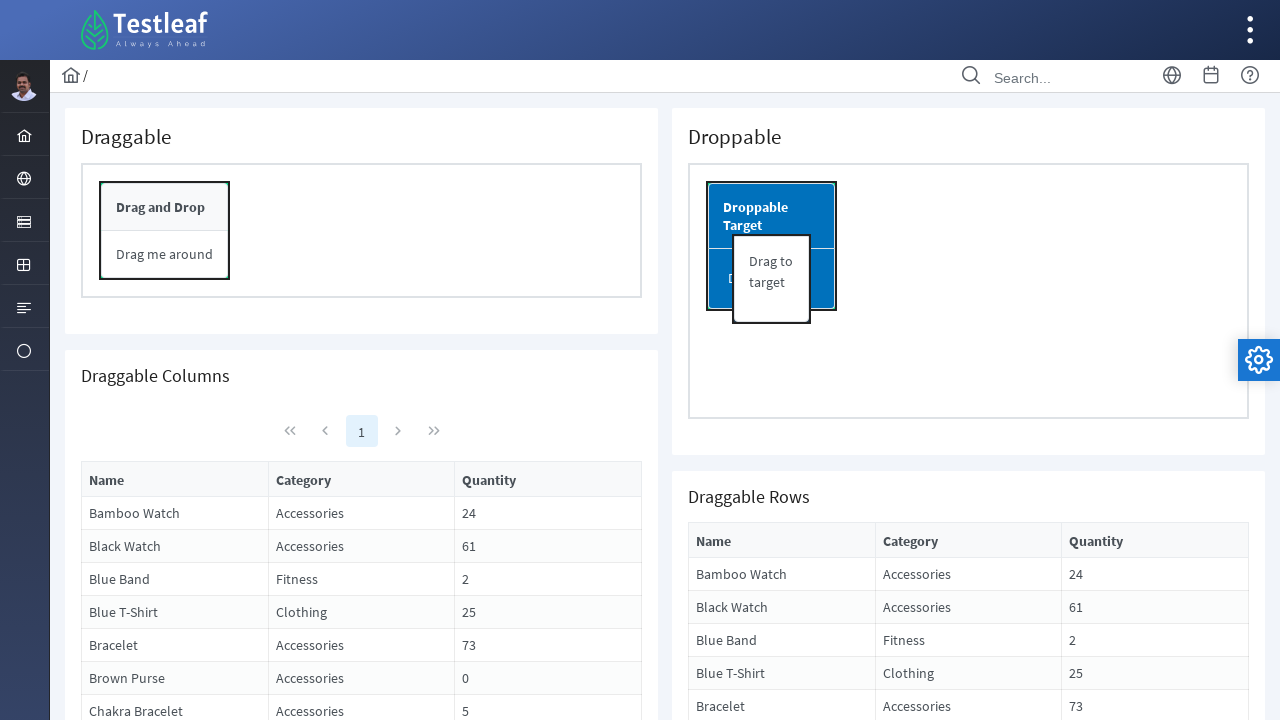